Calculates the sum of two numbers displayed on the page and selects the result from a dropdown menu, then submits the form

Starting URL: http://suninjuly.github.io/selects1.html

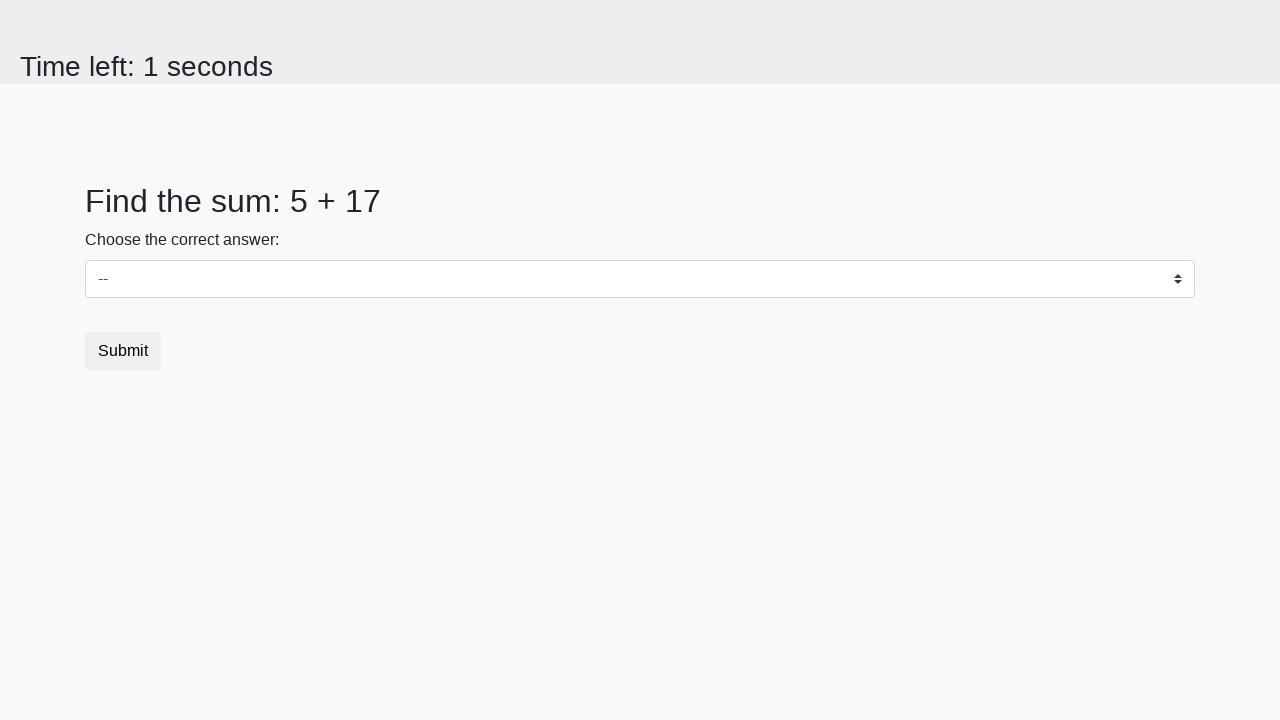

Located first number element (#num1)
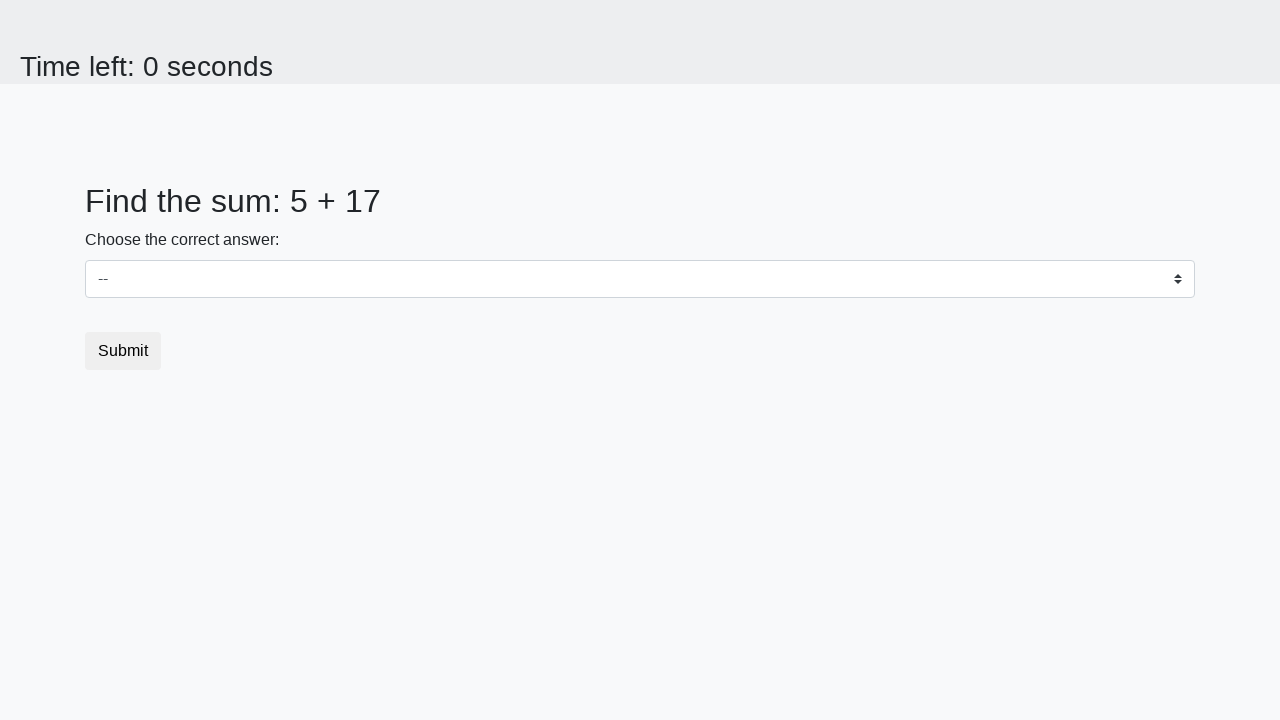

Retrieved first number from page
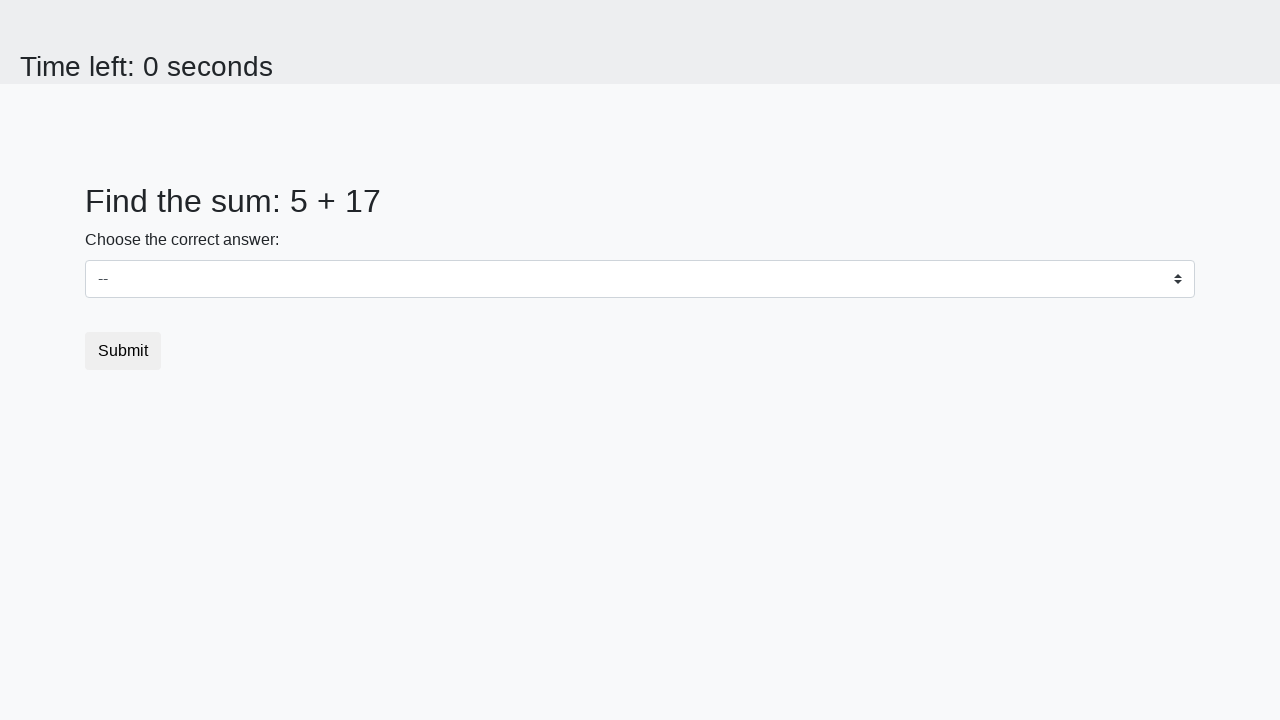

Located second number element (#num2)
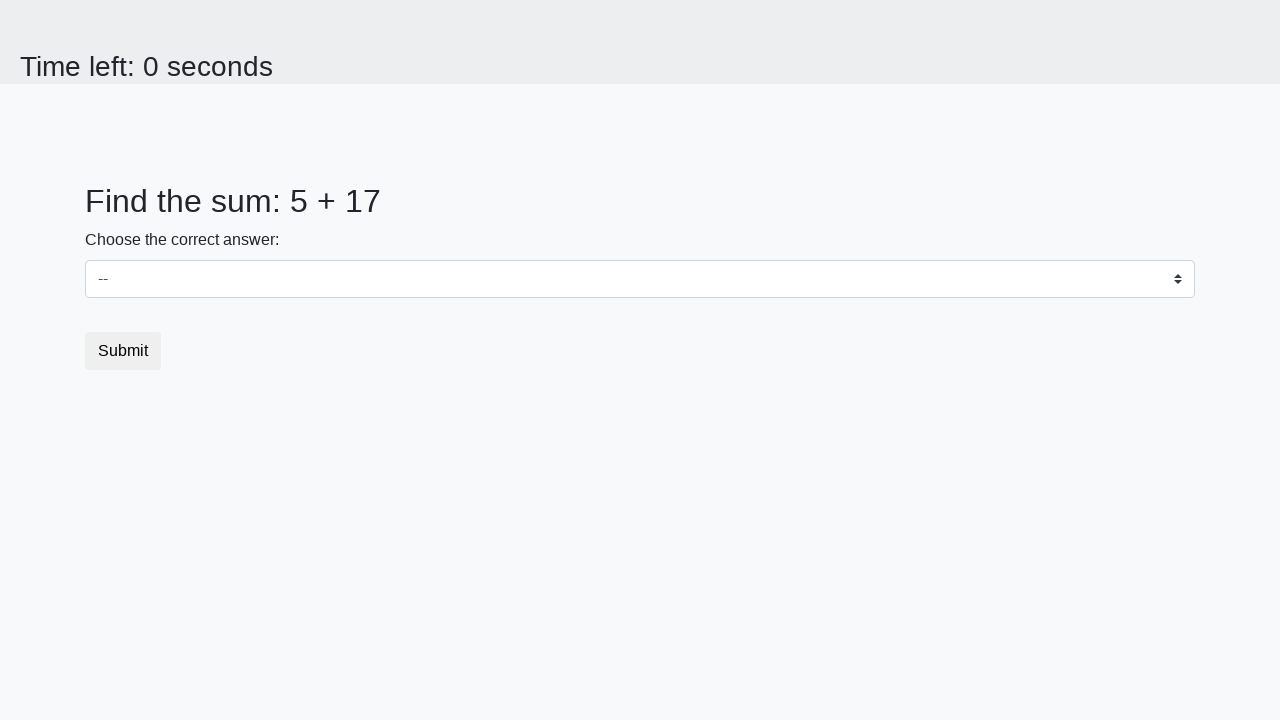

Retrieved second number from page
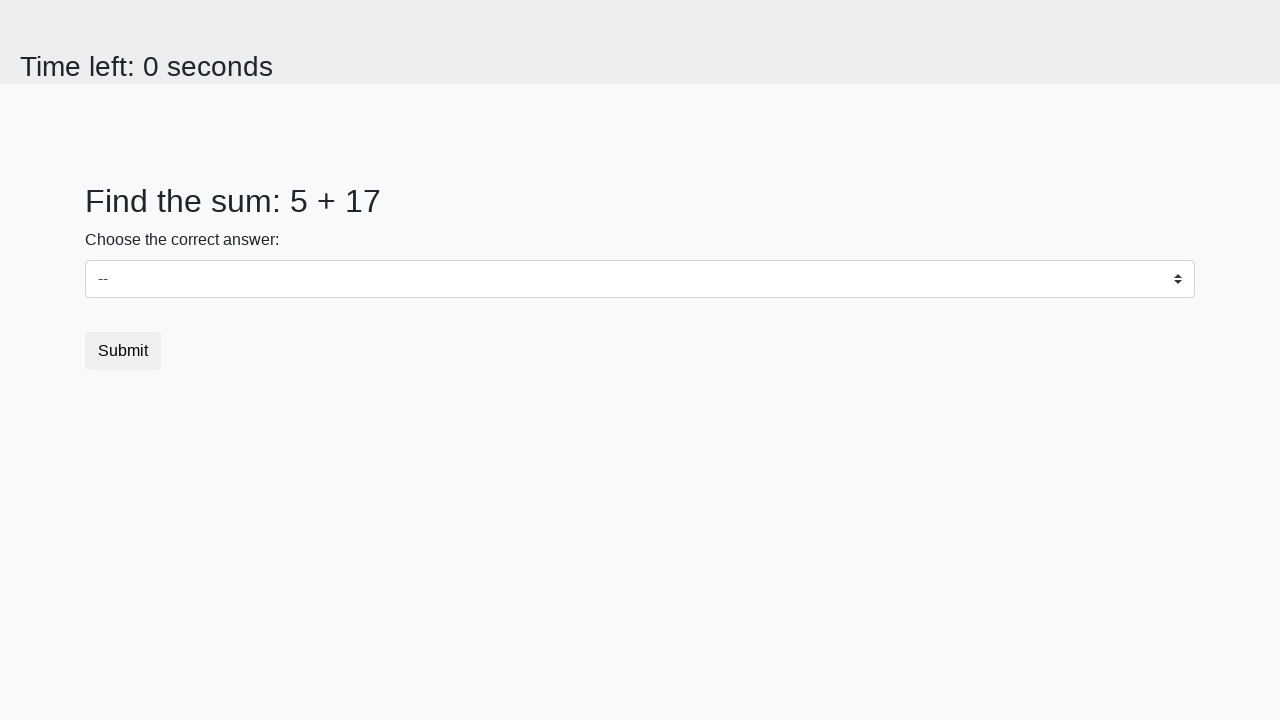

Calculated sum: 5 + 17 = 22
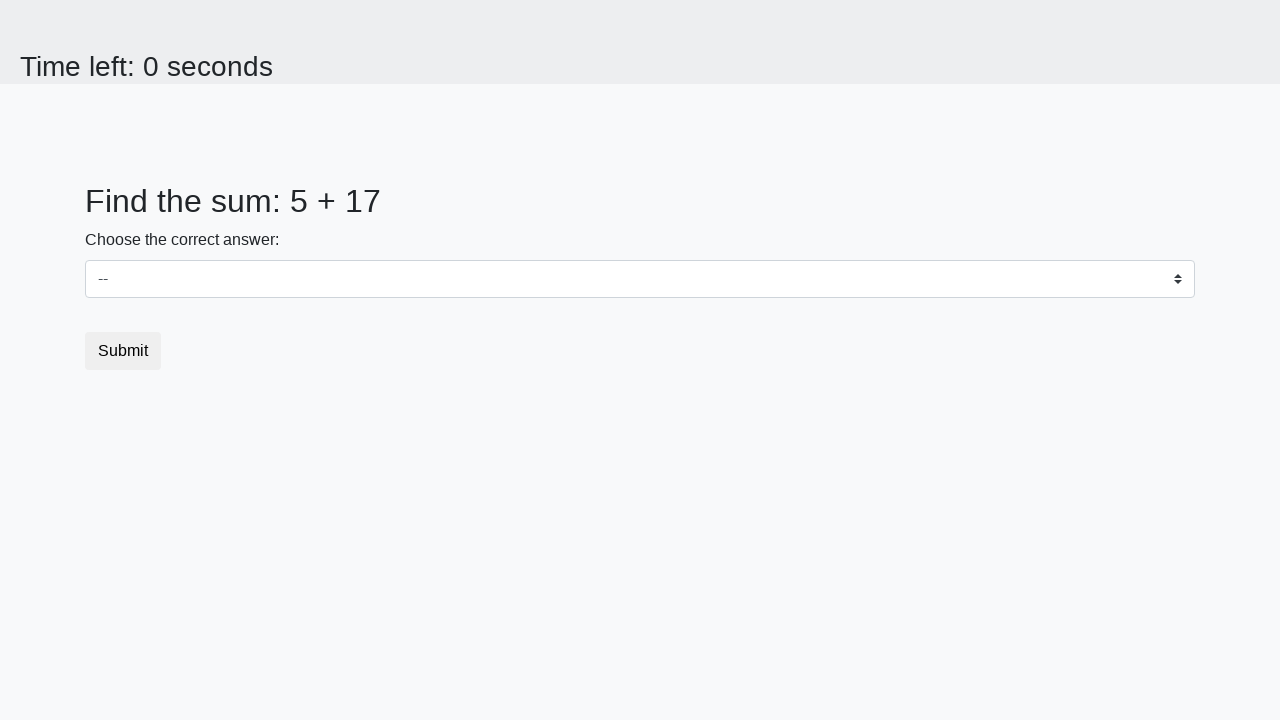

Selected calculated sum (22) from dropdown on select
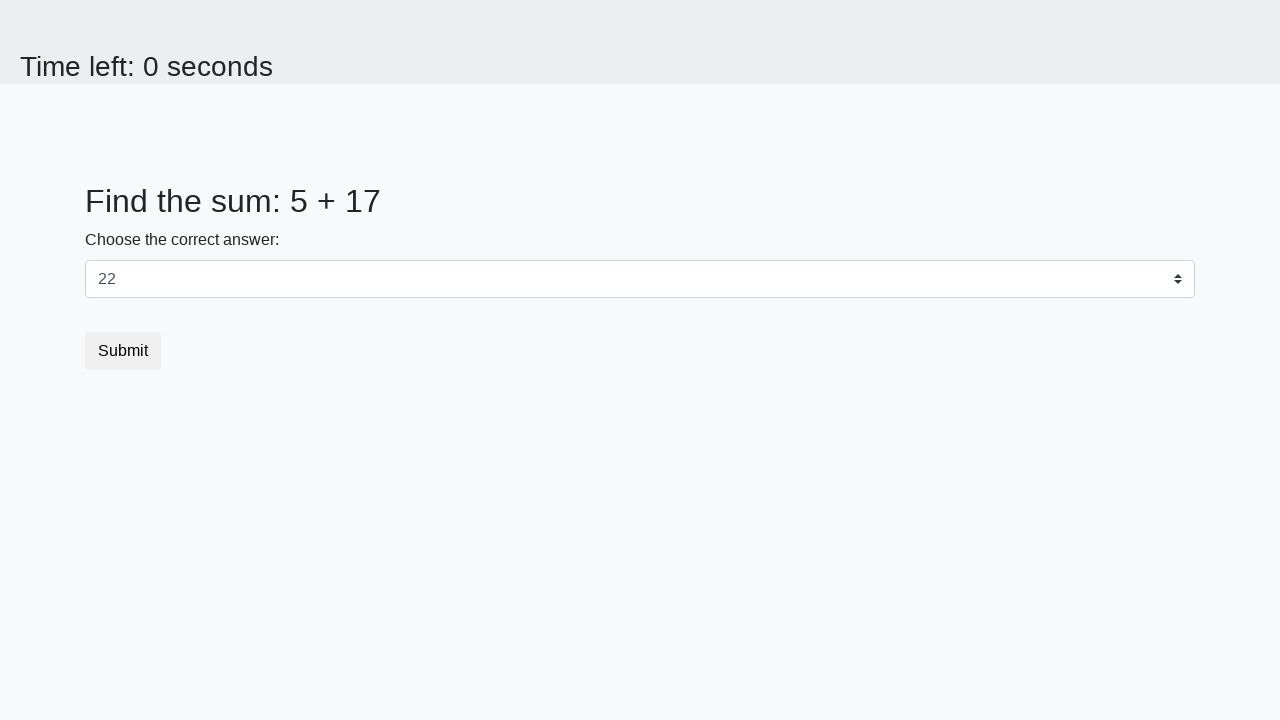

Clicked submit button to submit form at (123, 351) on button[type='submit']
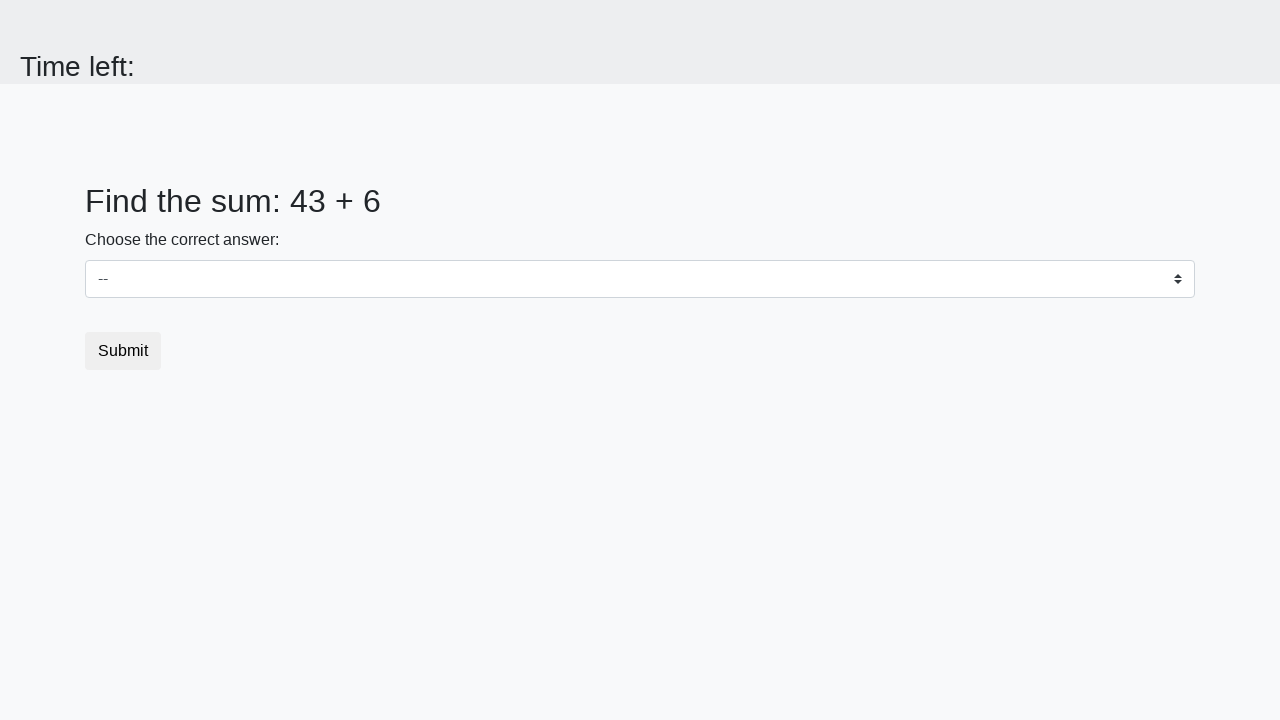

Waited for result page to load
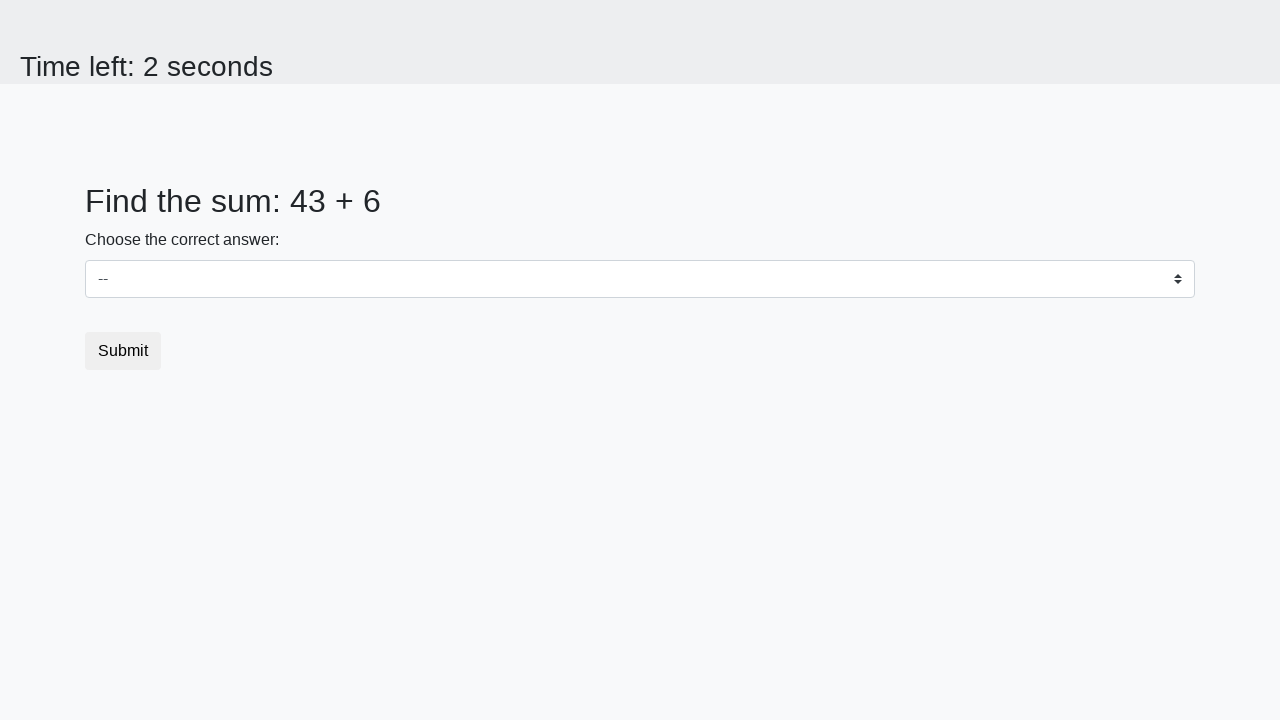

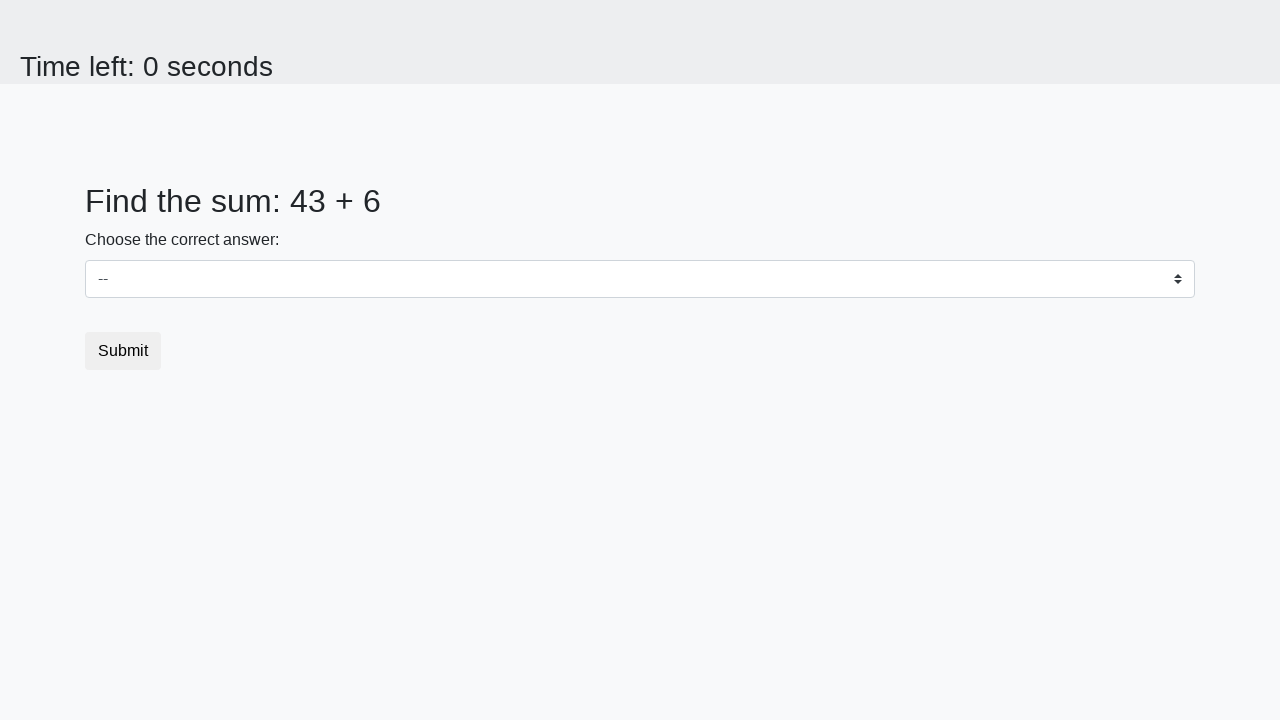